Tests dropdown selection by selecting an option and verifying it was selected

Starting URL: https://the-internet.herokuapp.com/dropdown

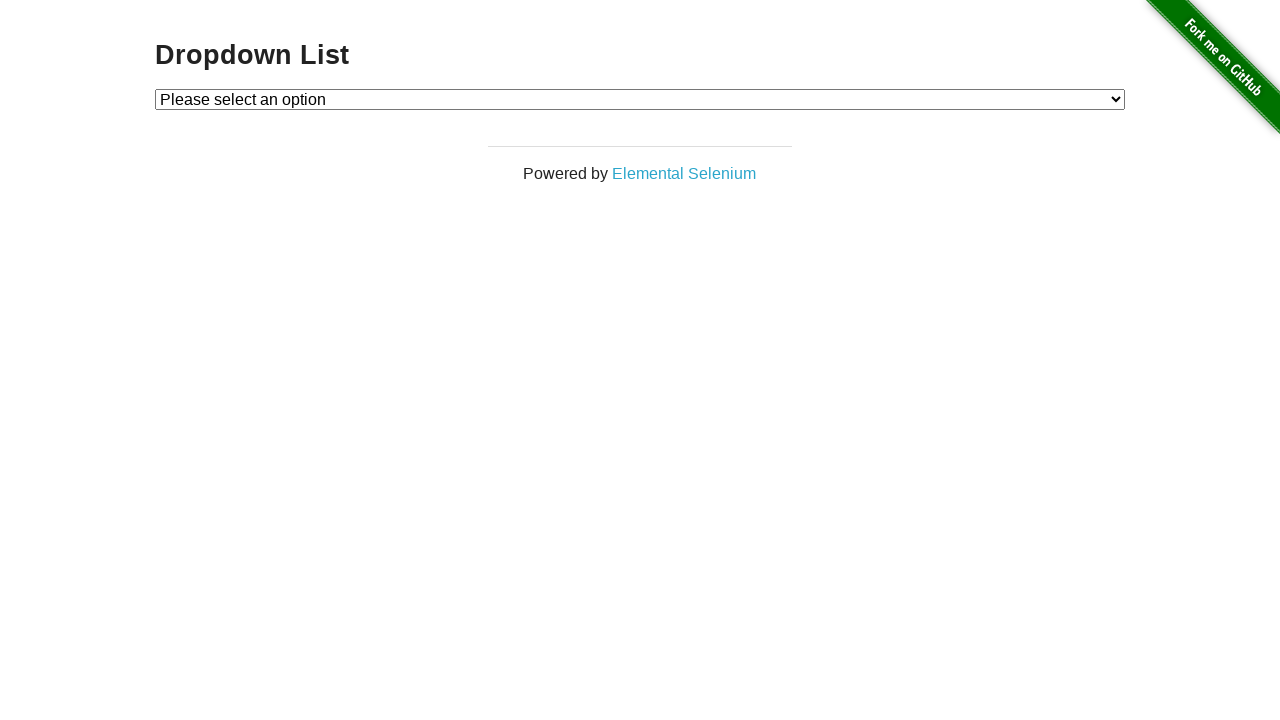

Navigated to dropdown test page
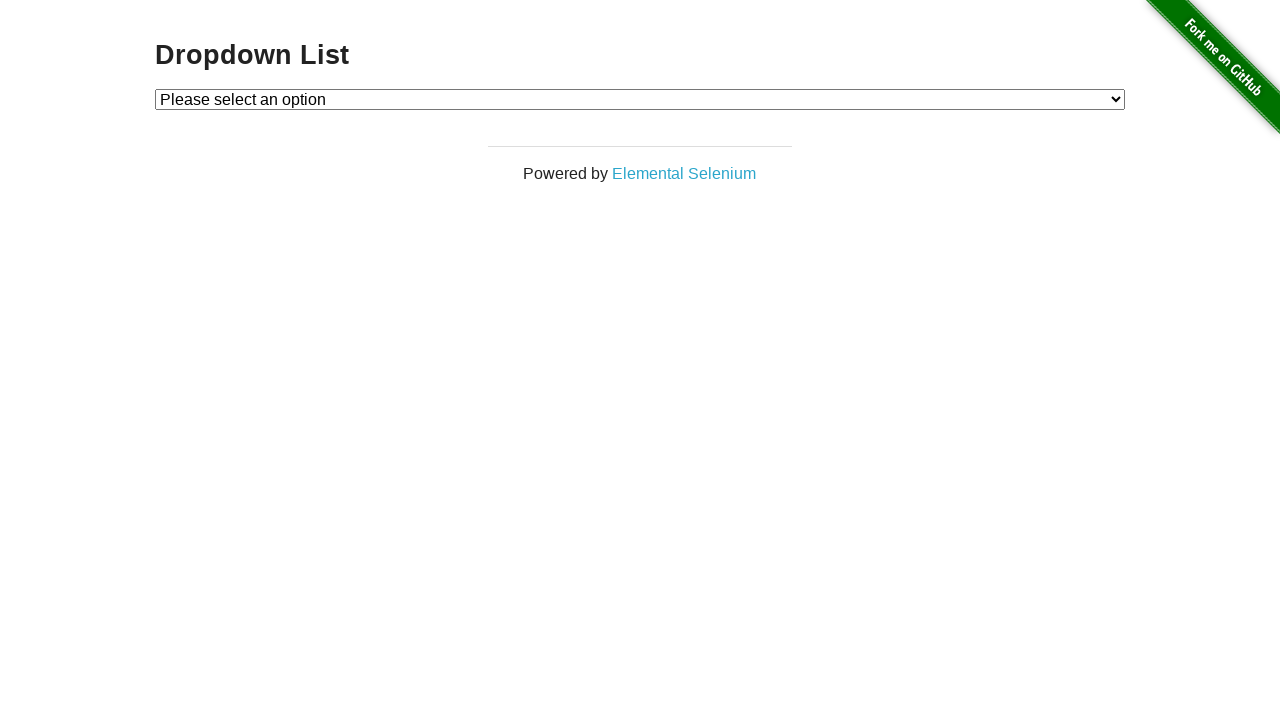

Selected 'Option 1' from dropdown on select#dropdown
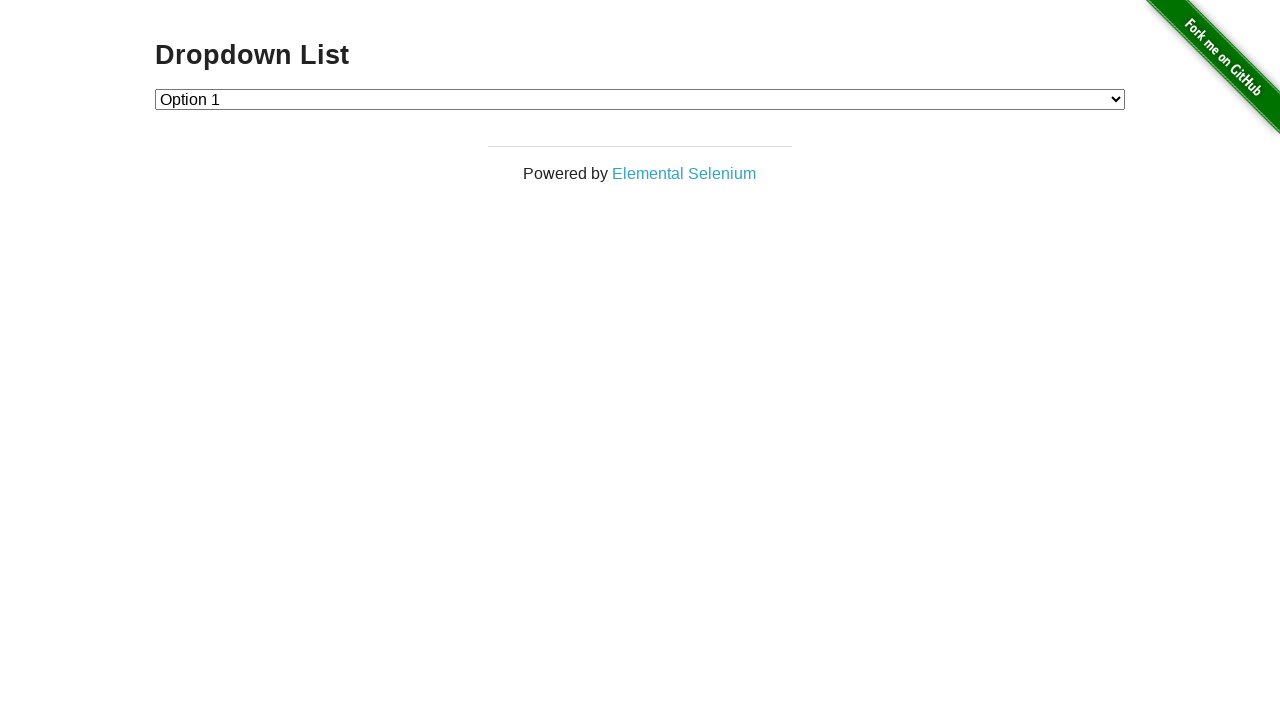

Verified that 'Option 1' was successfully selected
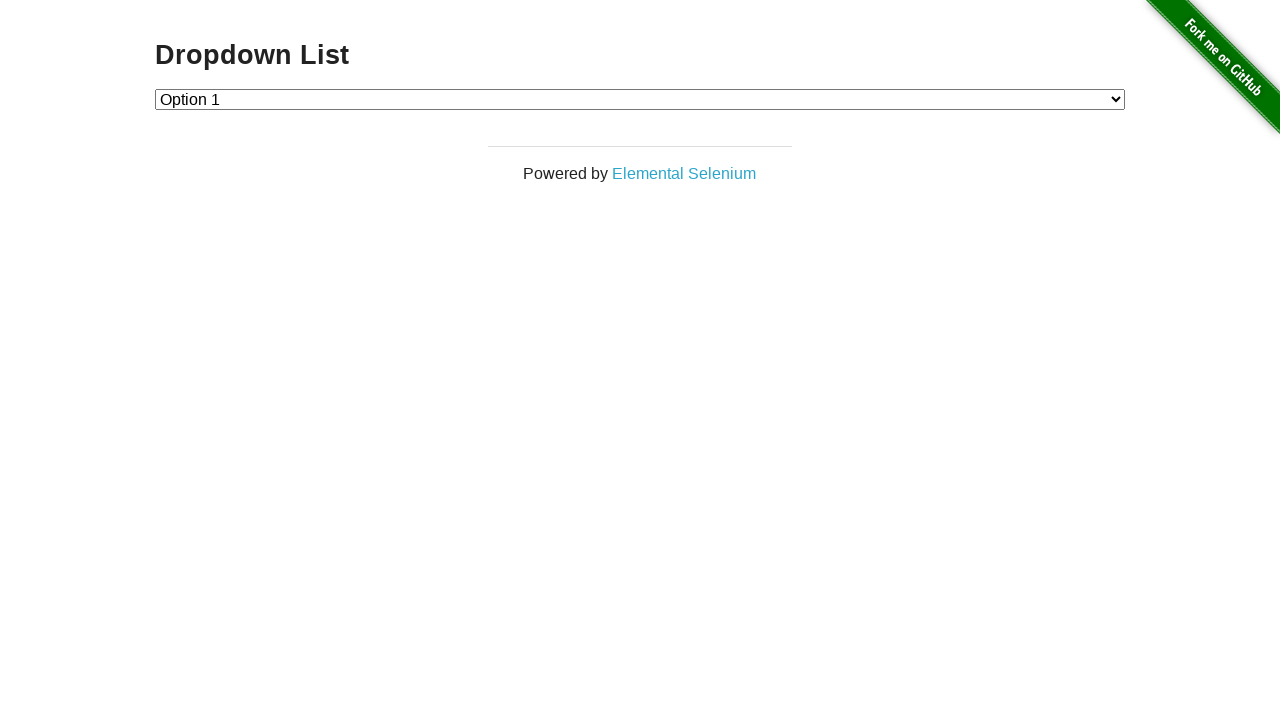

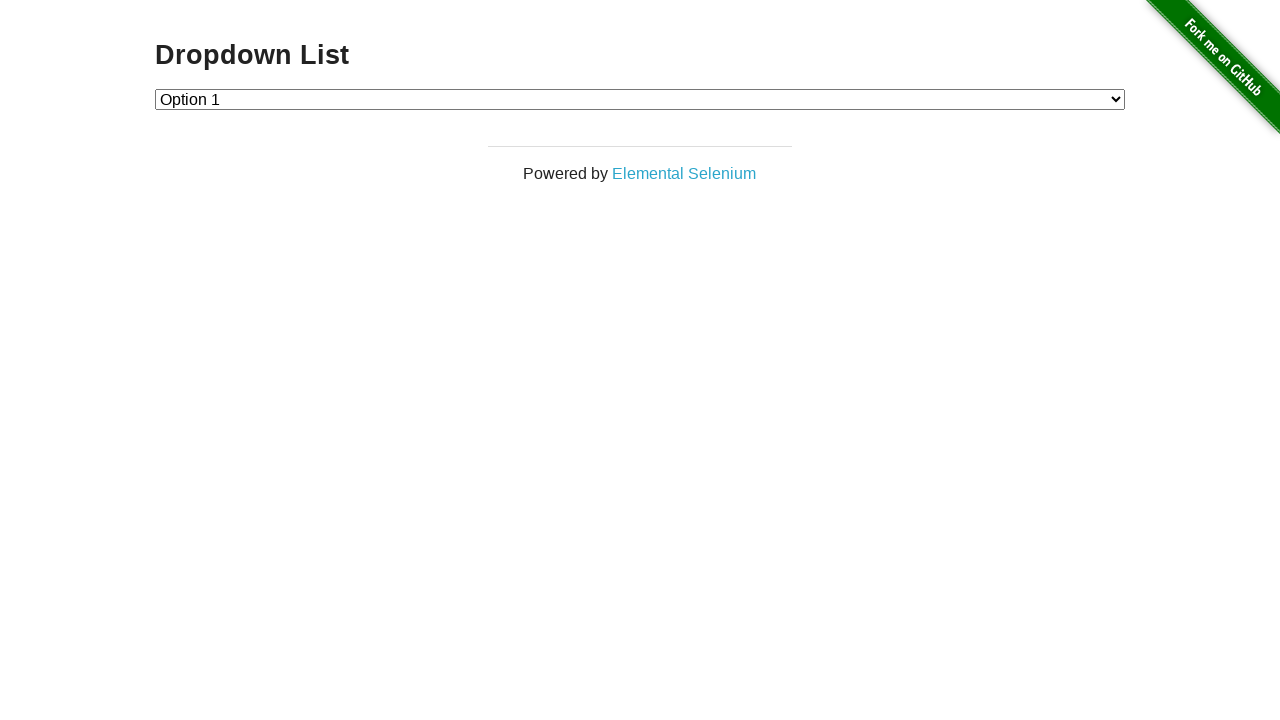